Navigates to The Testing World homepage and verifies the page loads successfully by waiting for the page to be ready.

Starting URL: https://thetestingworld.com/

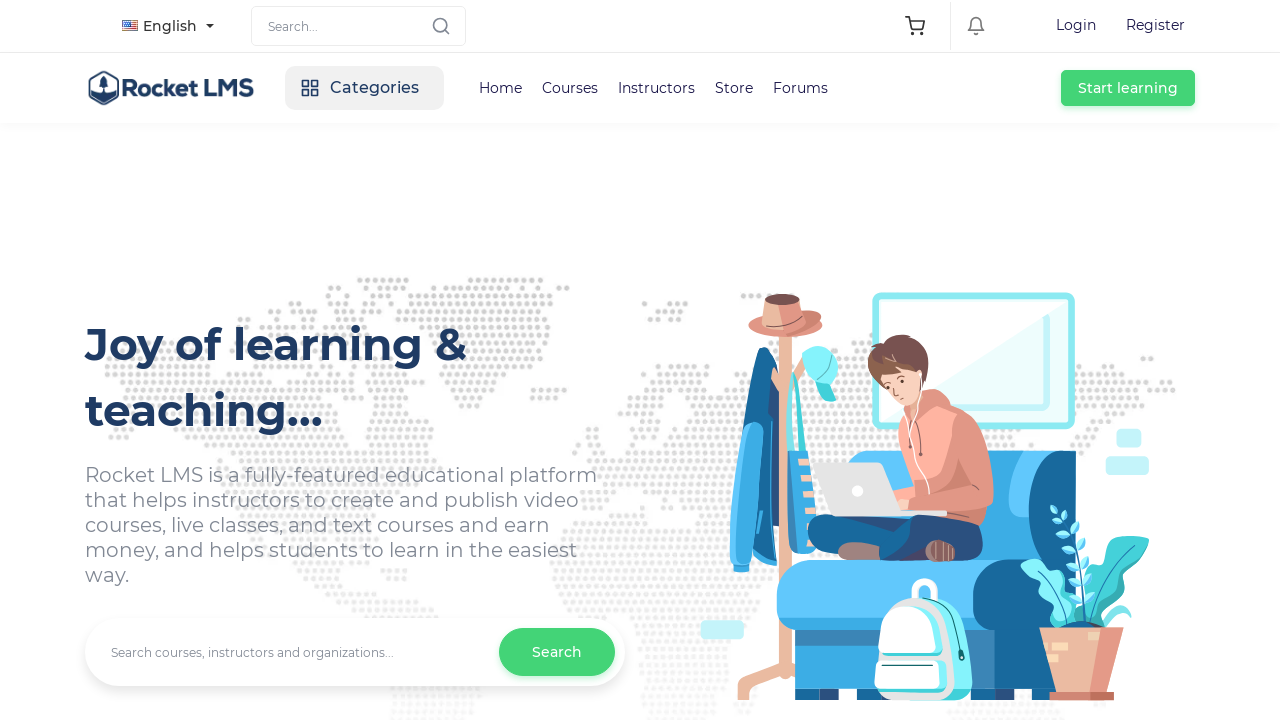

Waited for page to reach networkidle state
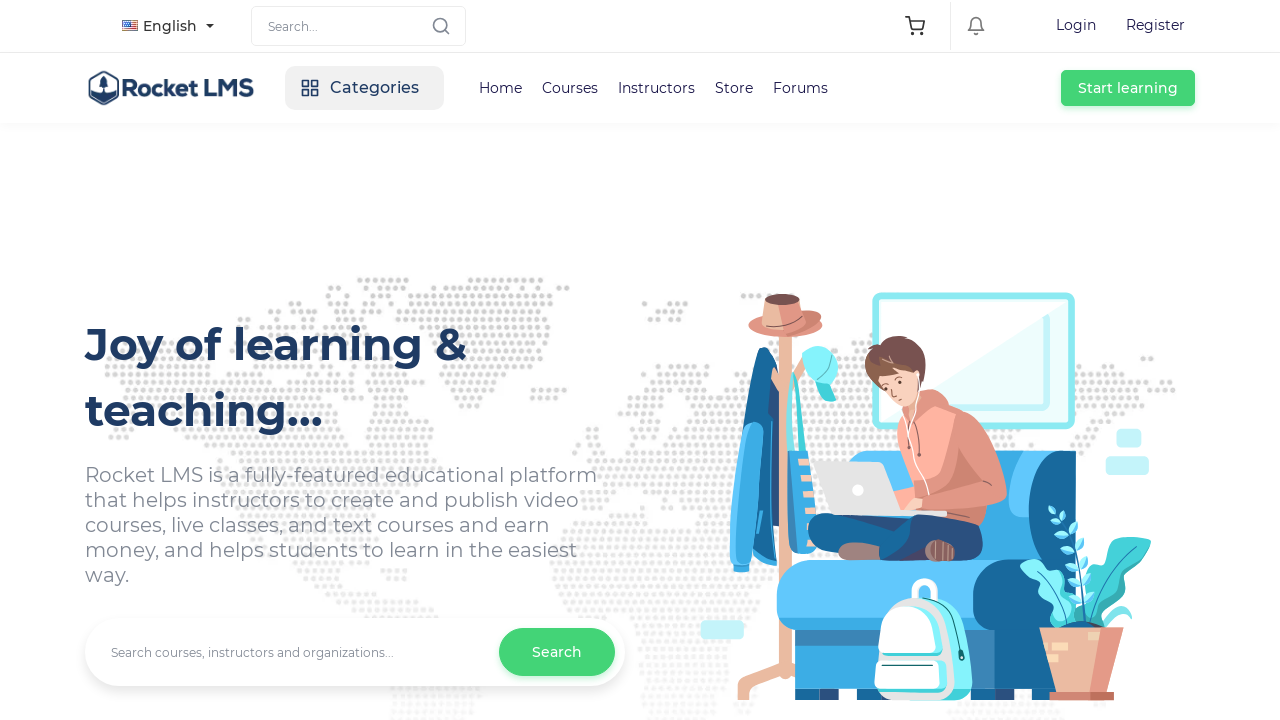

Verified body element is present on The Testing World homepage
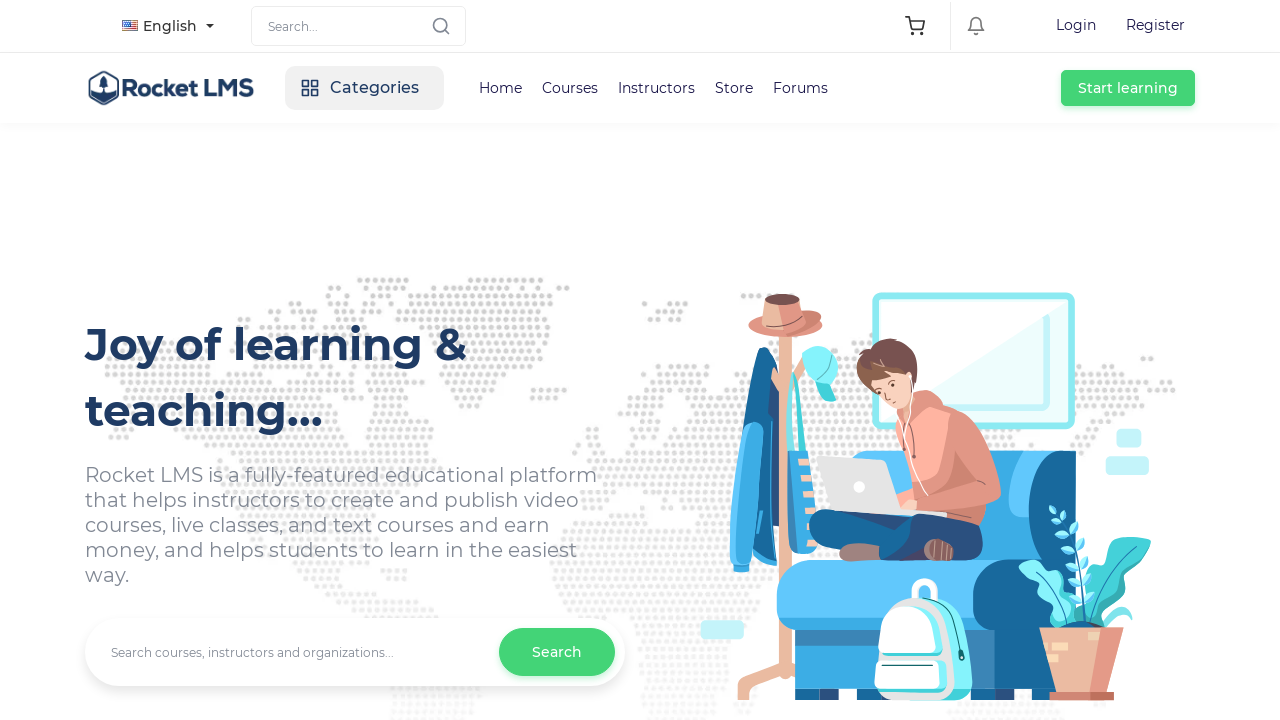

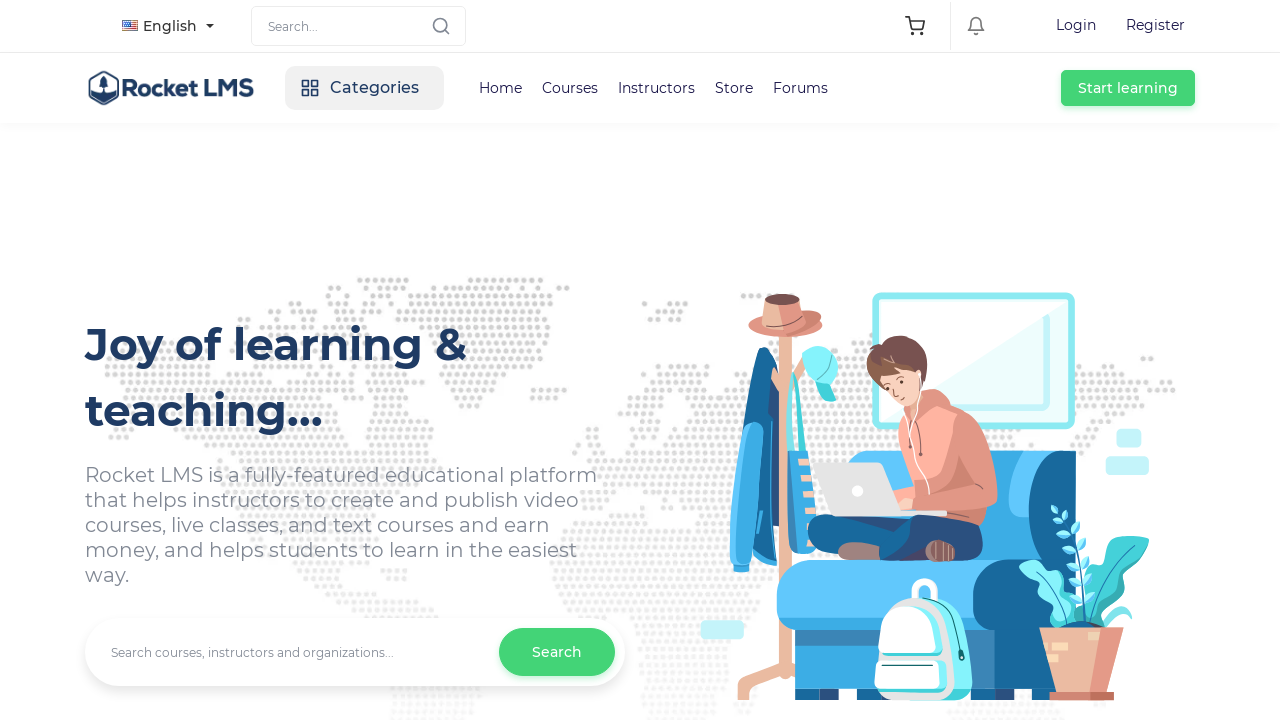